Tests drag and drop functionality by dragging an element 100 pixels horizontally and verifying the drop was successful by checking for "Dropped!" text.

Starting URL: http://only-testing-blog.blogspot.in/2014/09/drag-and-drop.html

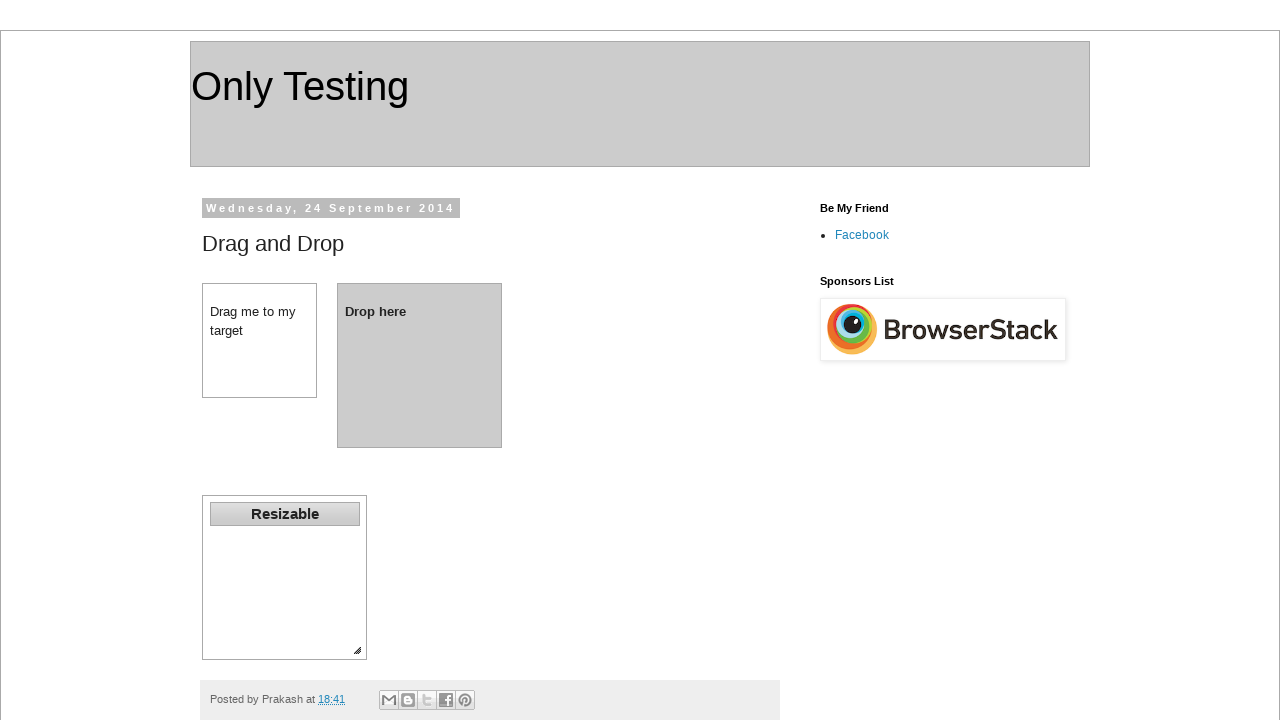

Waited for page to fully load (networkidle)
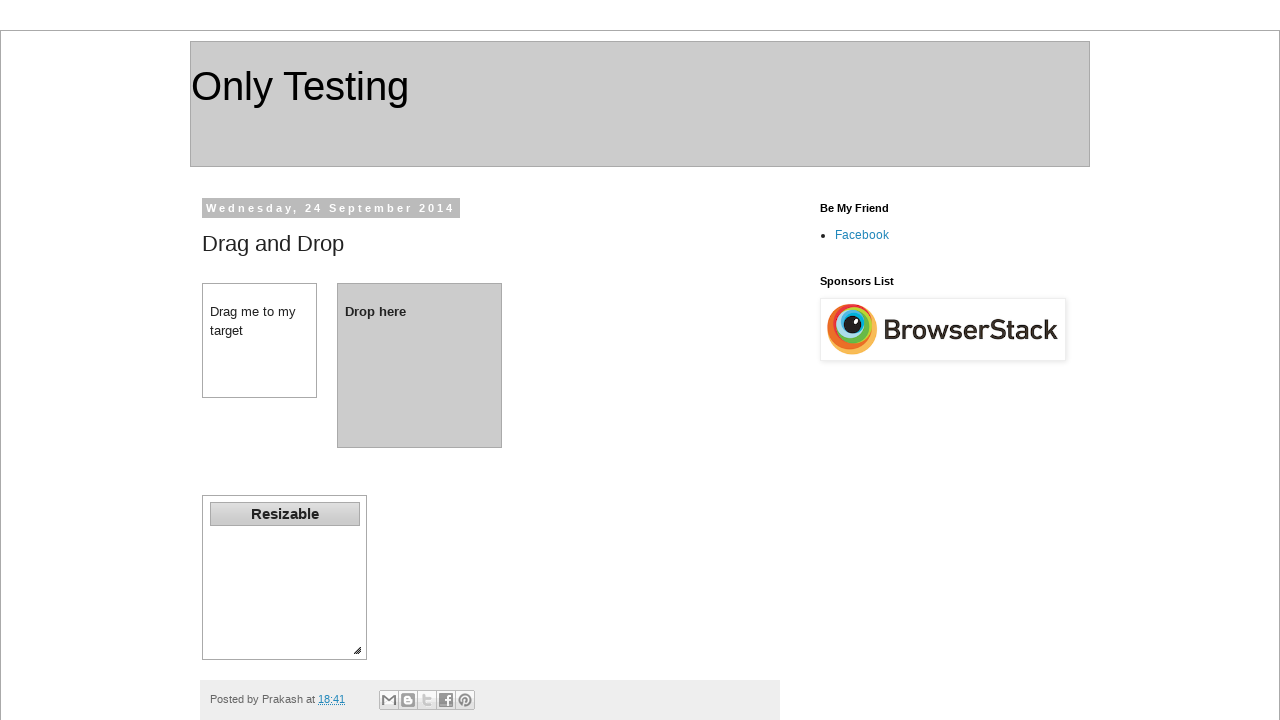

Located the drag element with ID 'dragdiv'
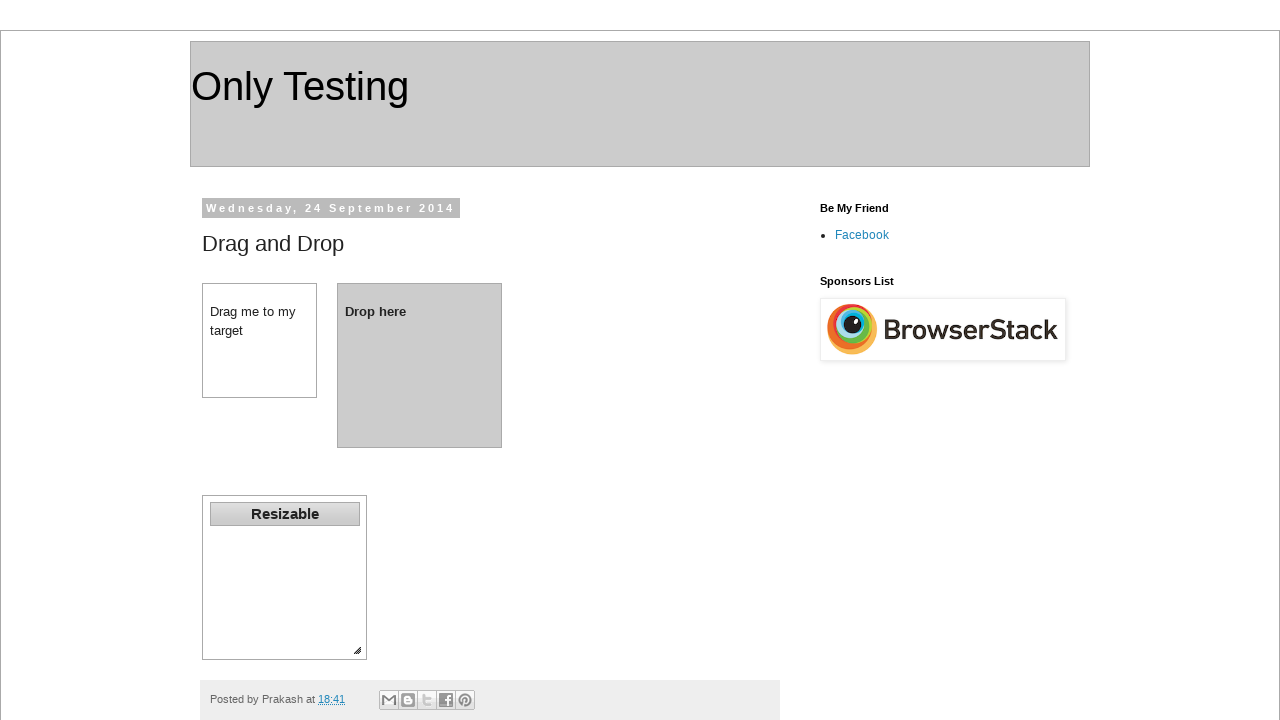

Retrieved bounding box of drag element
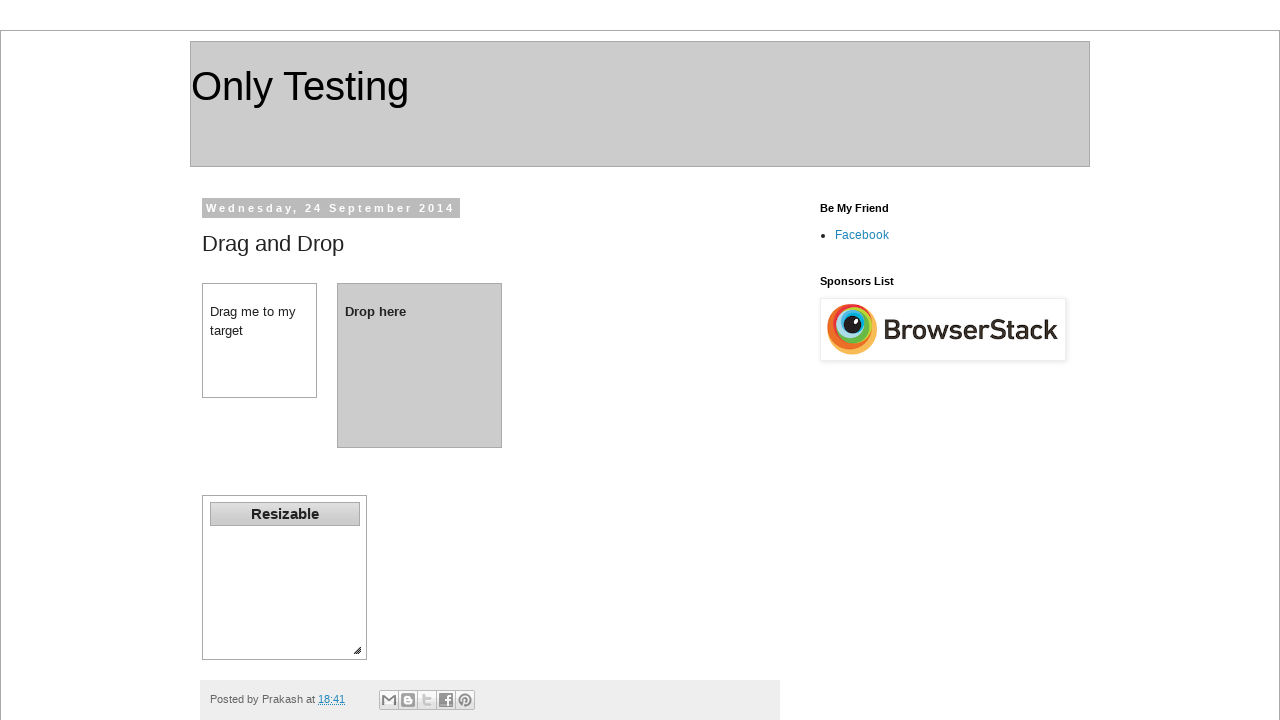

Moved mouse to center of drag element at (260, 340)
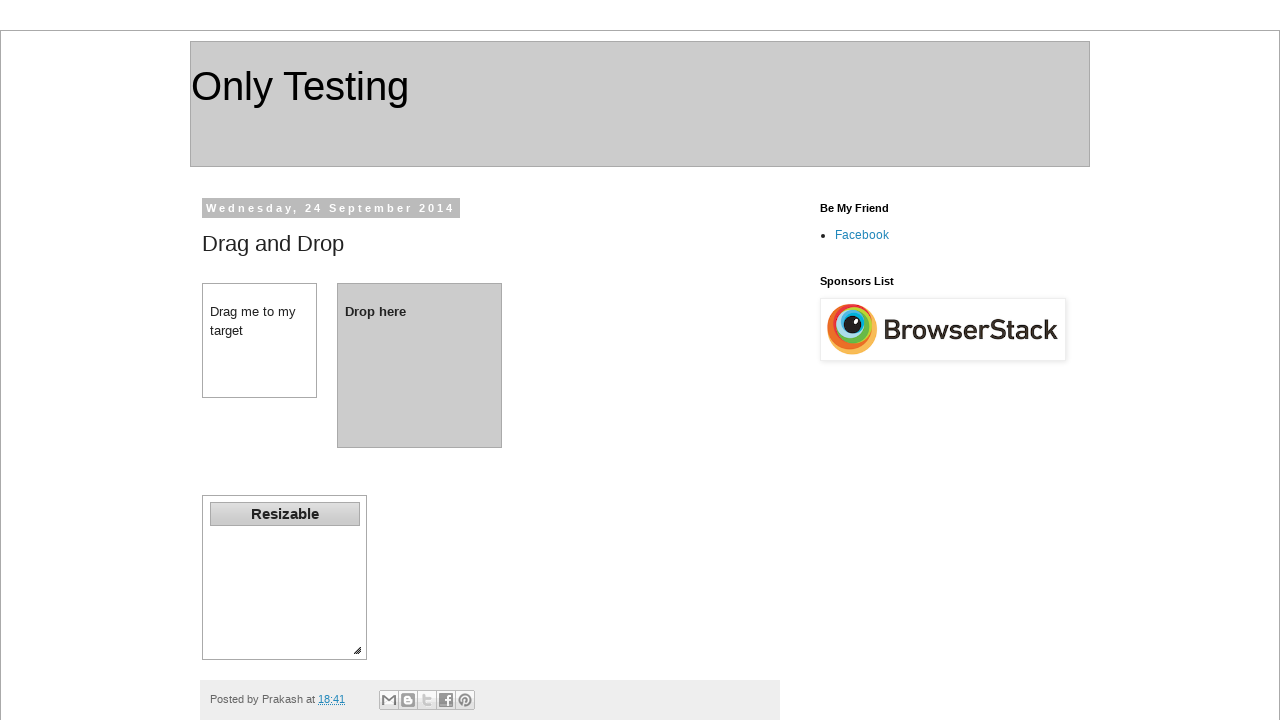

Pressed mouse button down to start drag at (260, 340)
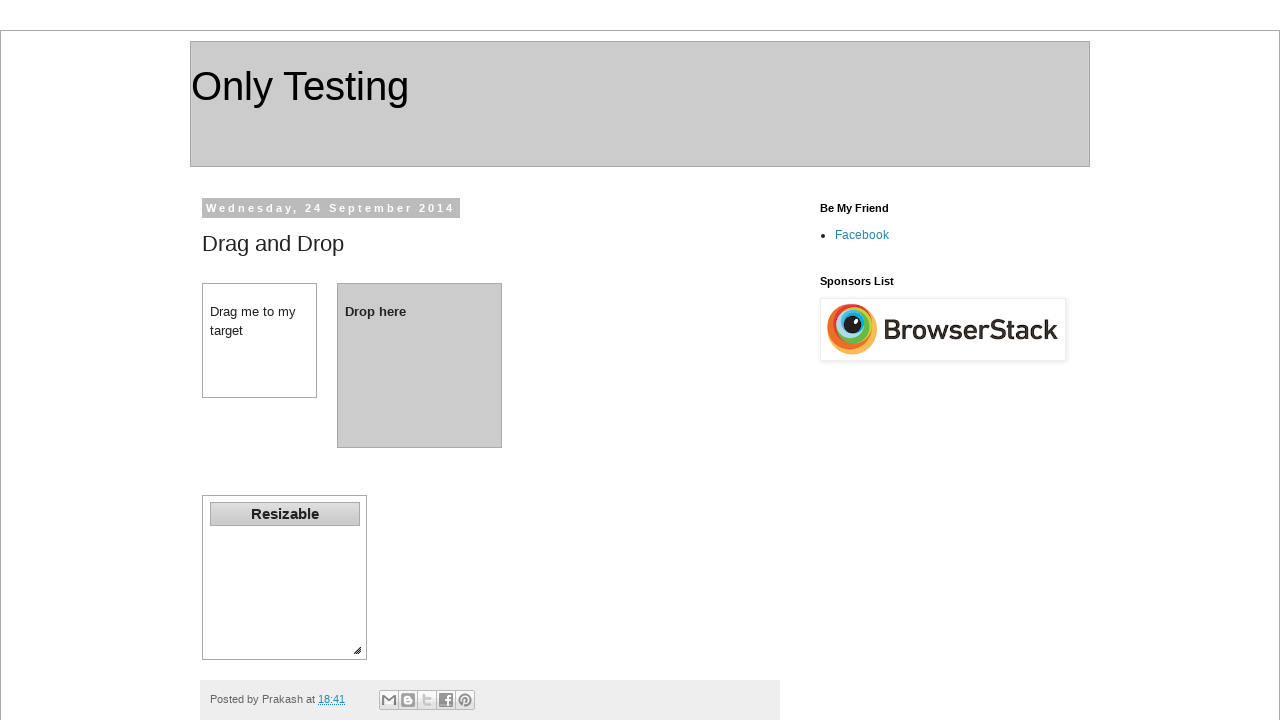

Moved mouse 100 pixels horizontally to the right at (360, 340)
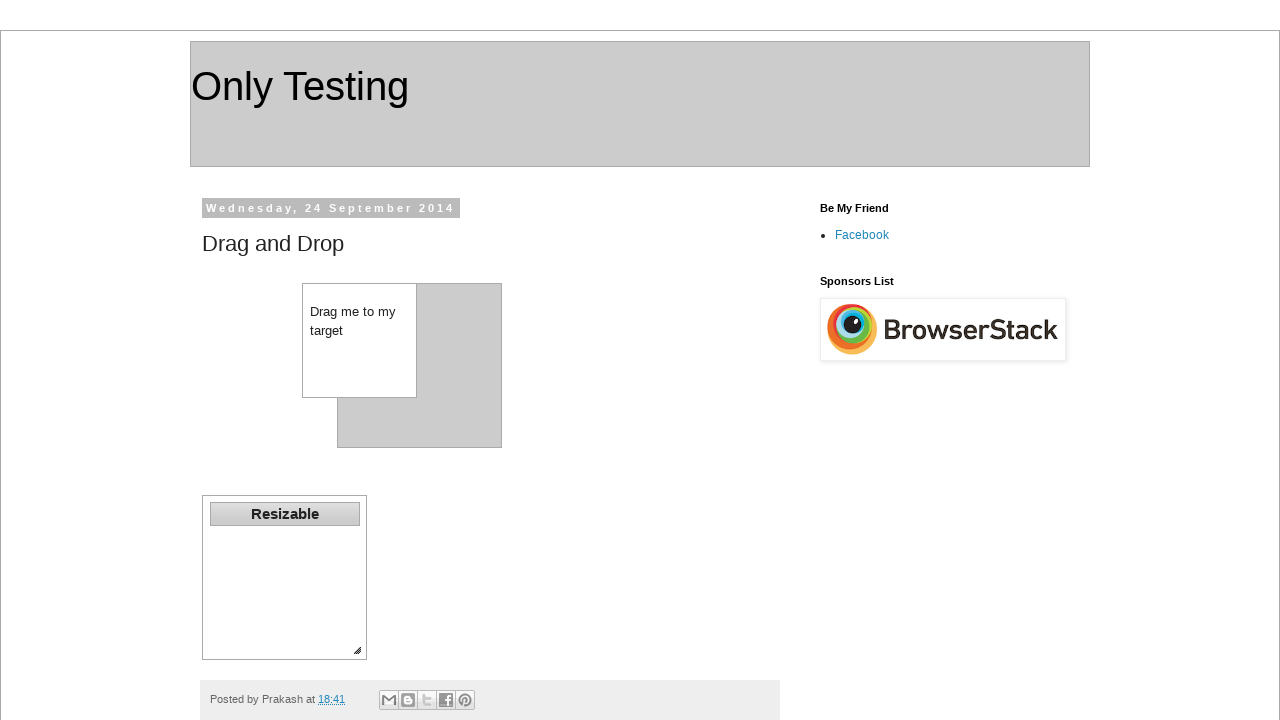

Released mouse button to complete drag and drop at (360, 340)
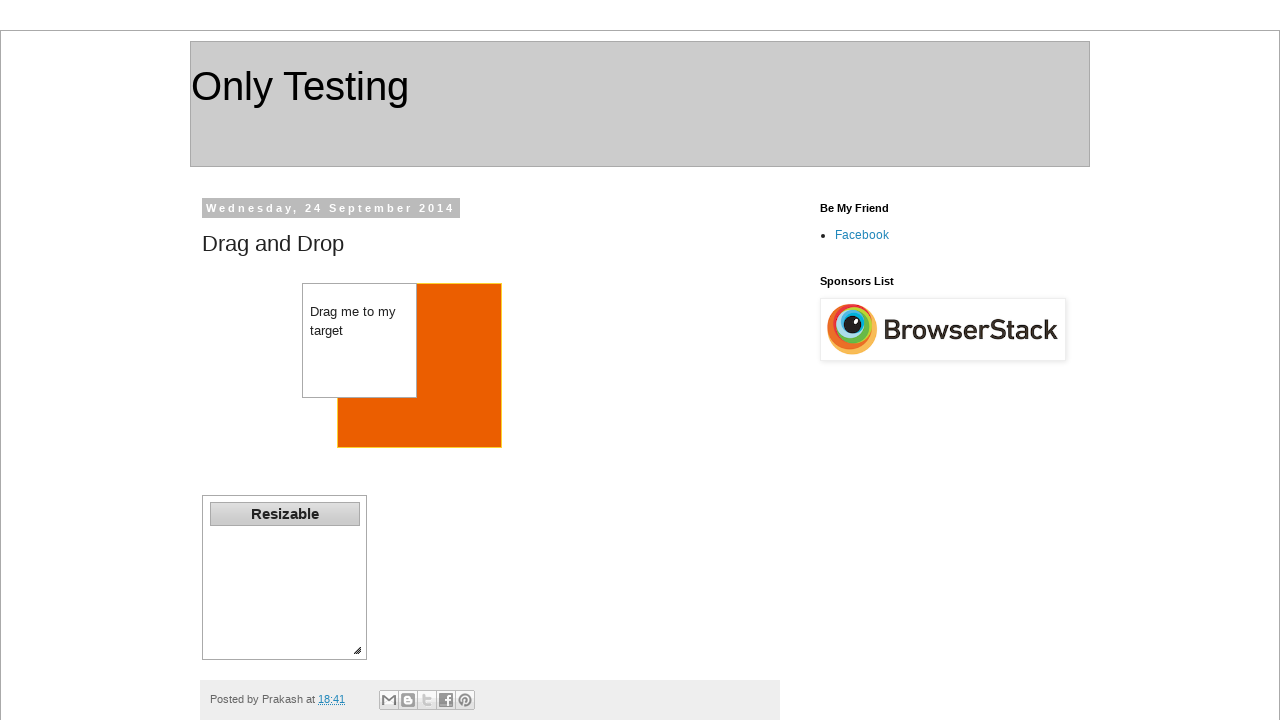

Waited 500ms for drop to register
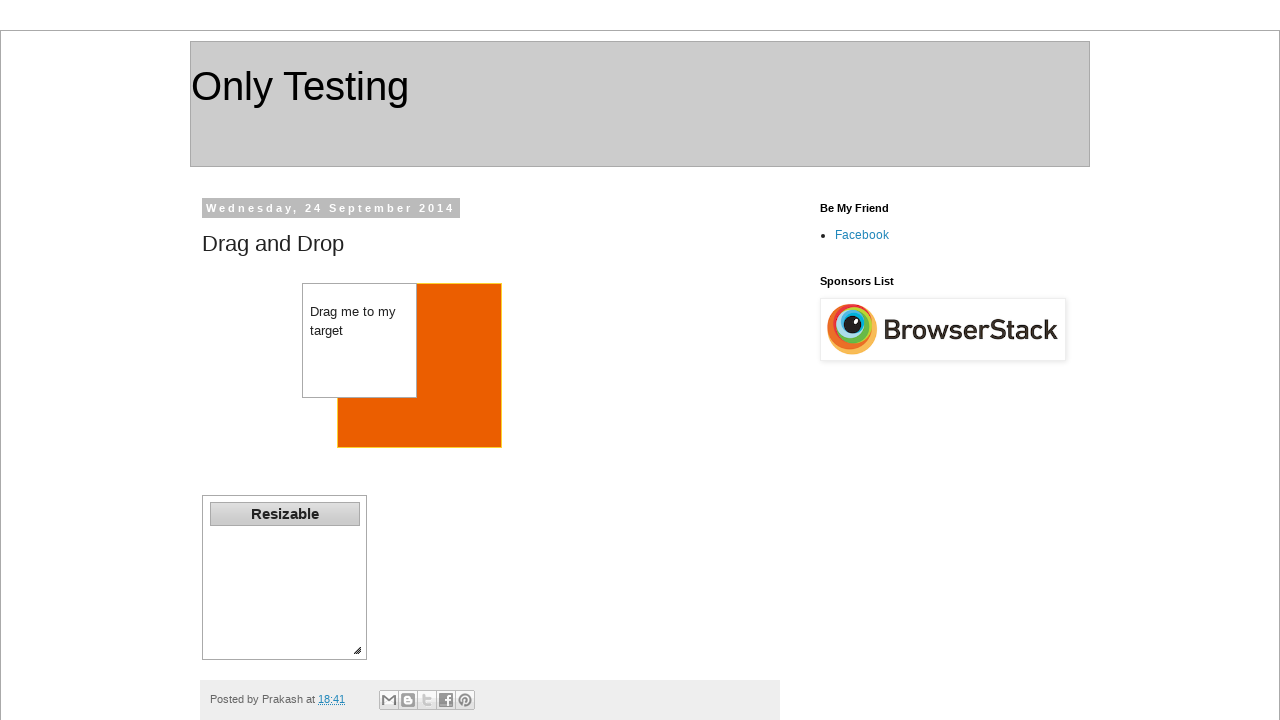

Verified drop was successful by finding 'Dropped!' text in drop zone
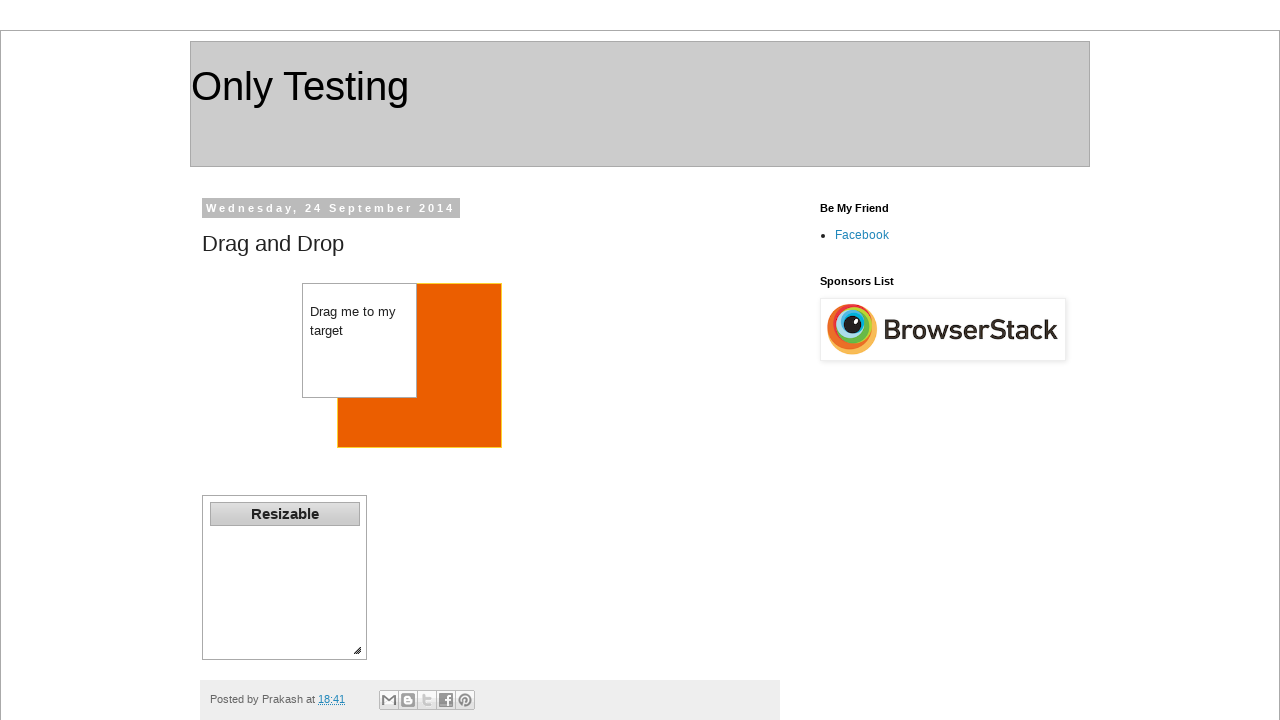

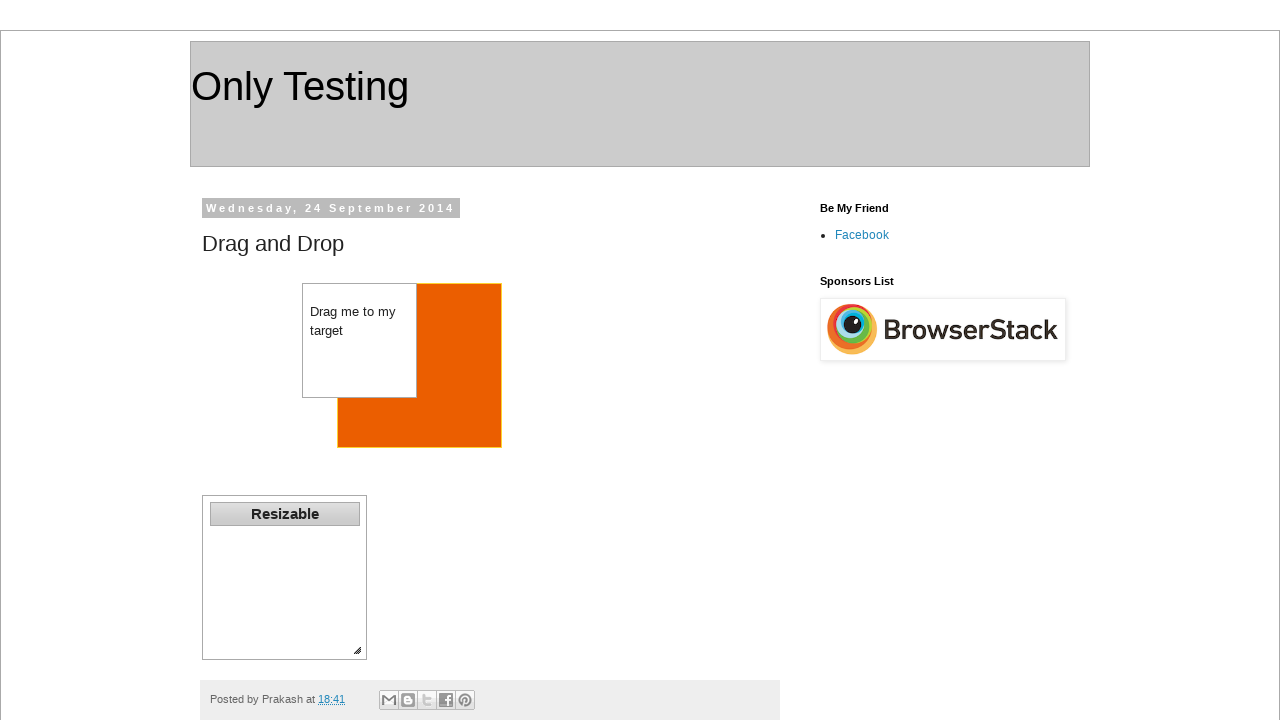